Tests adding a new todo item by typing in the input field and pressing Enter, then verifies the todo appears in the list

Starting URL: https://todomvc.com/examples/react/dist/

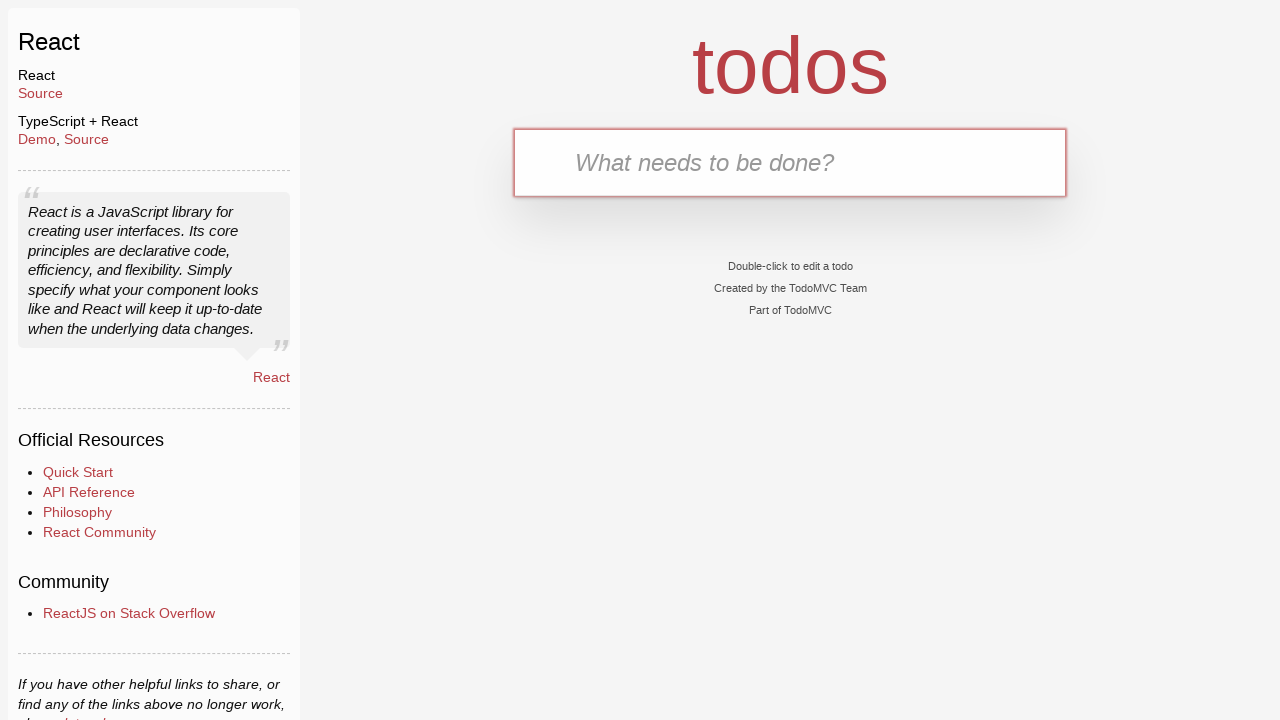

New todo input field is visible
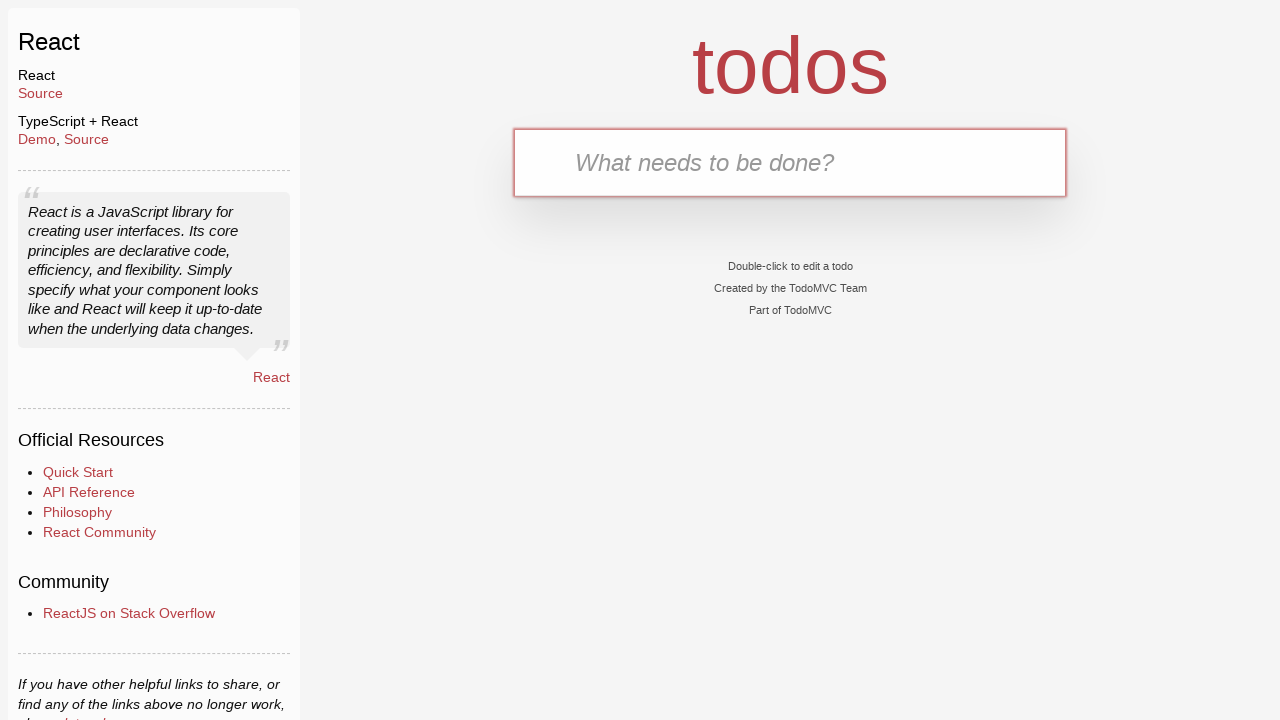

Filled new todo input field with 'A tool!' on .new-todo
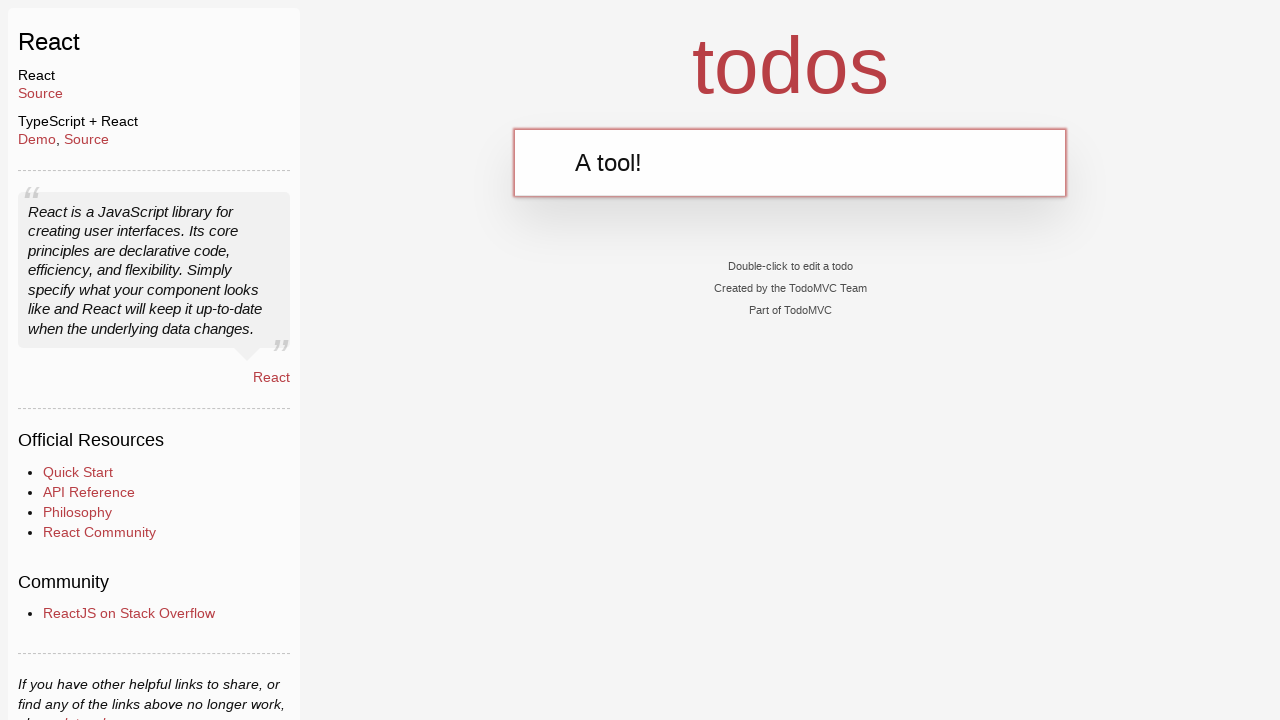

Pressed Enter to submit the new todo on .new-todo
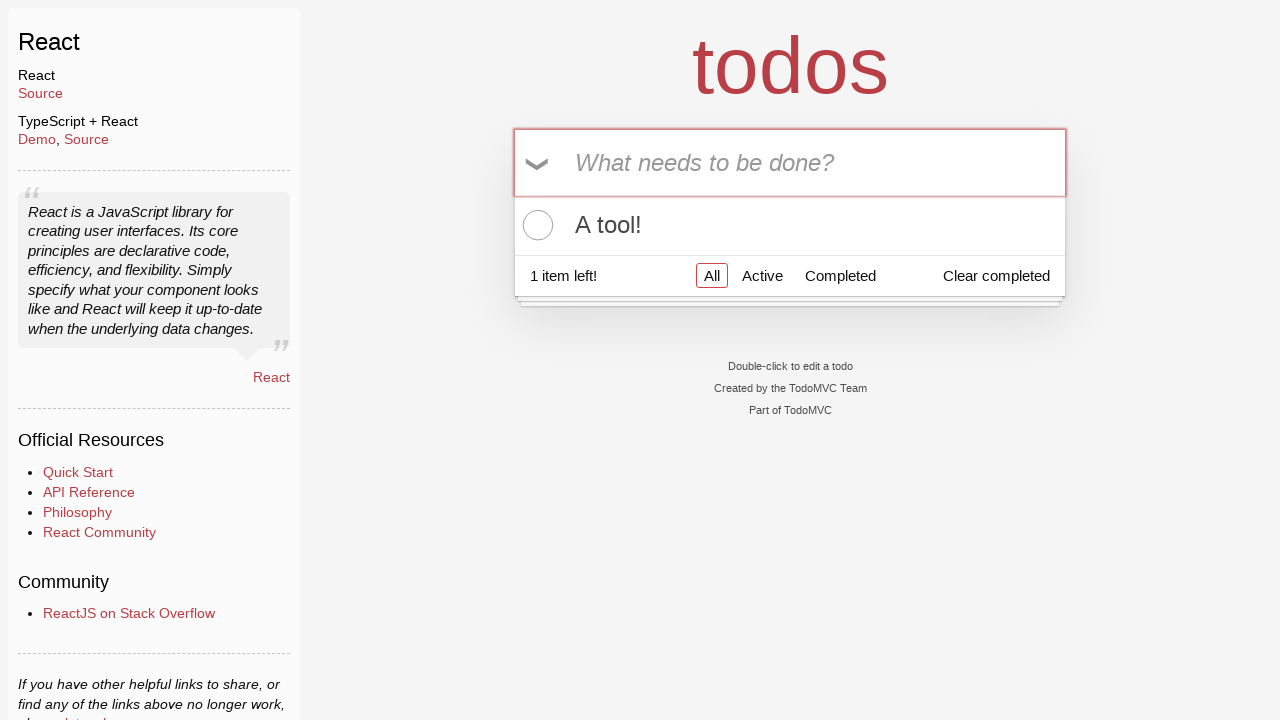

Todo item appeared in the list
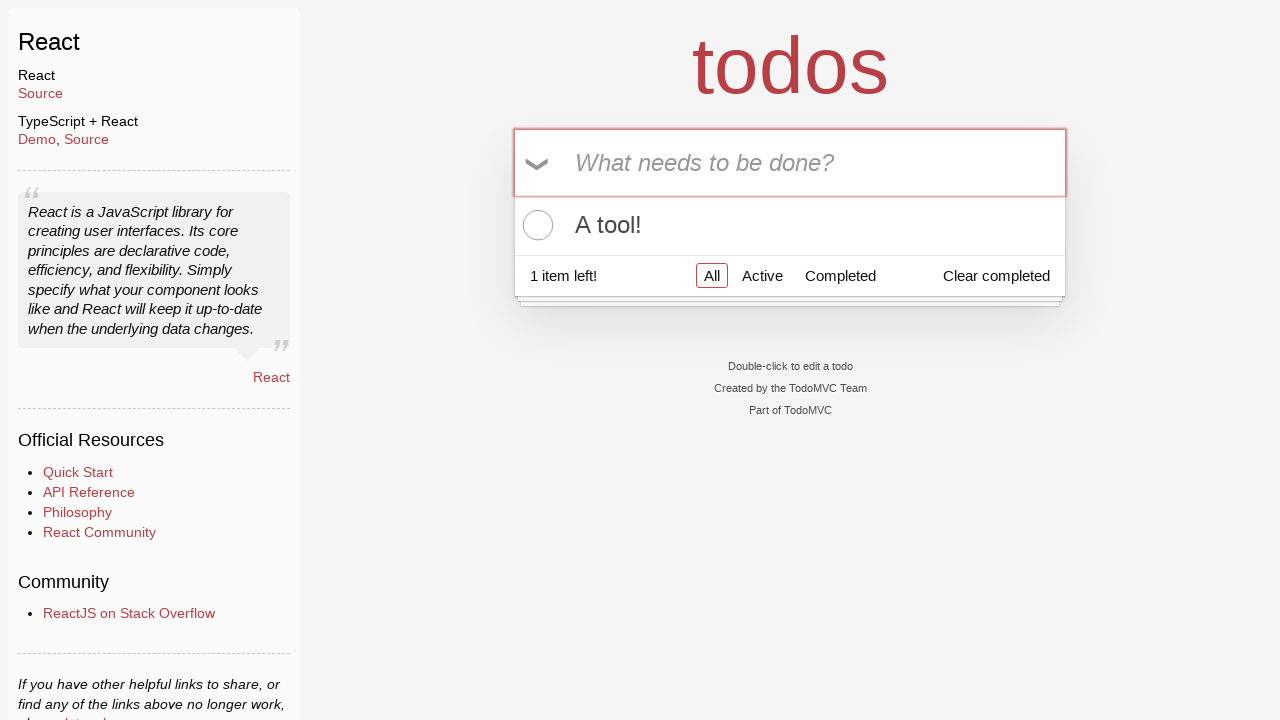

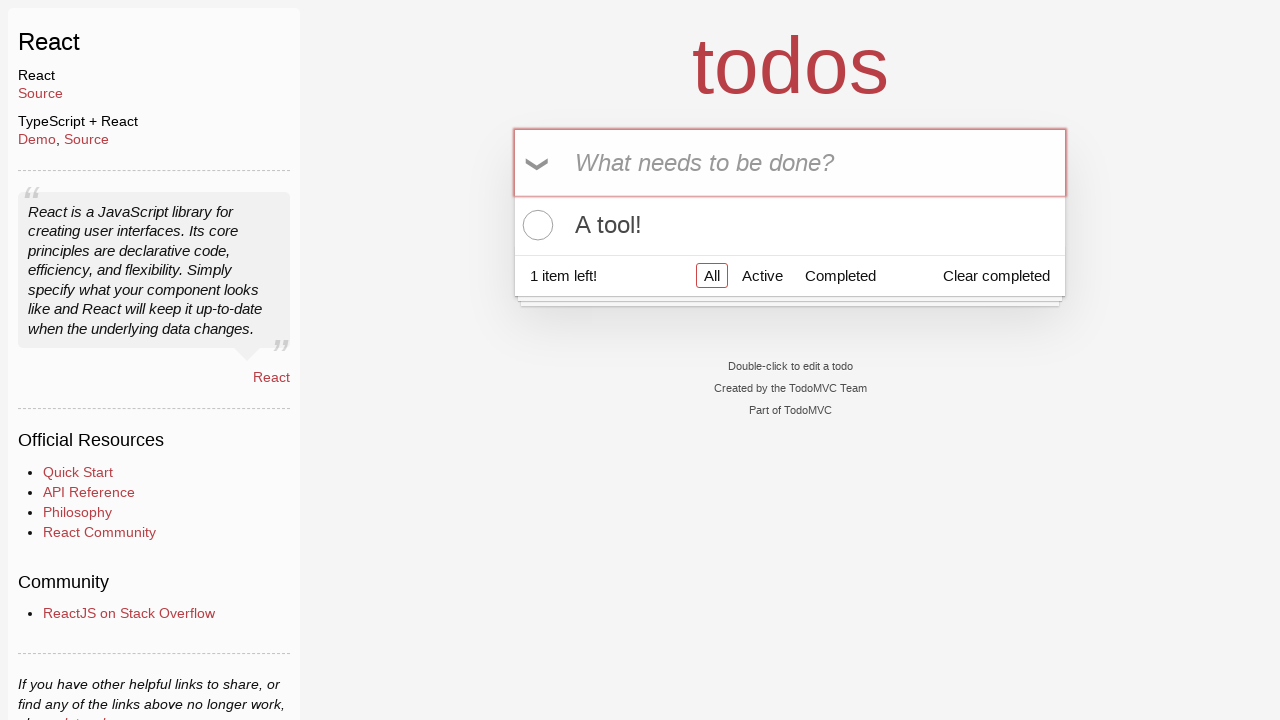